Tests drag and drop functionality by dragging Box A and dropping it onto Box B

Starting URL: https://the-internet.herokuapp.com/drag_and_drop

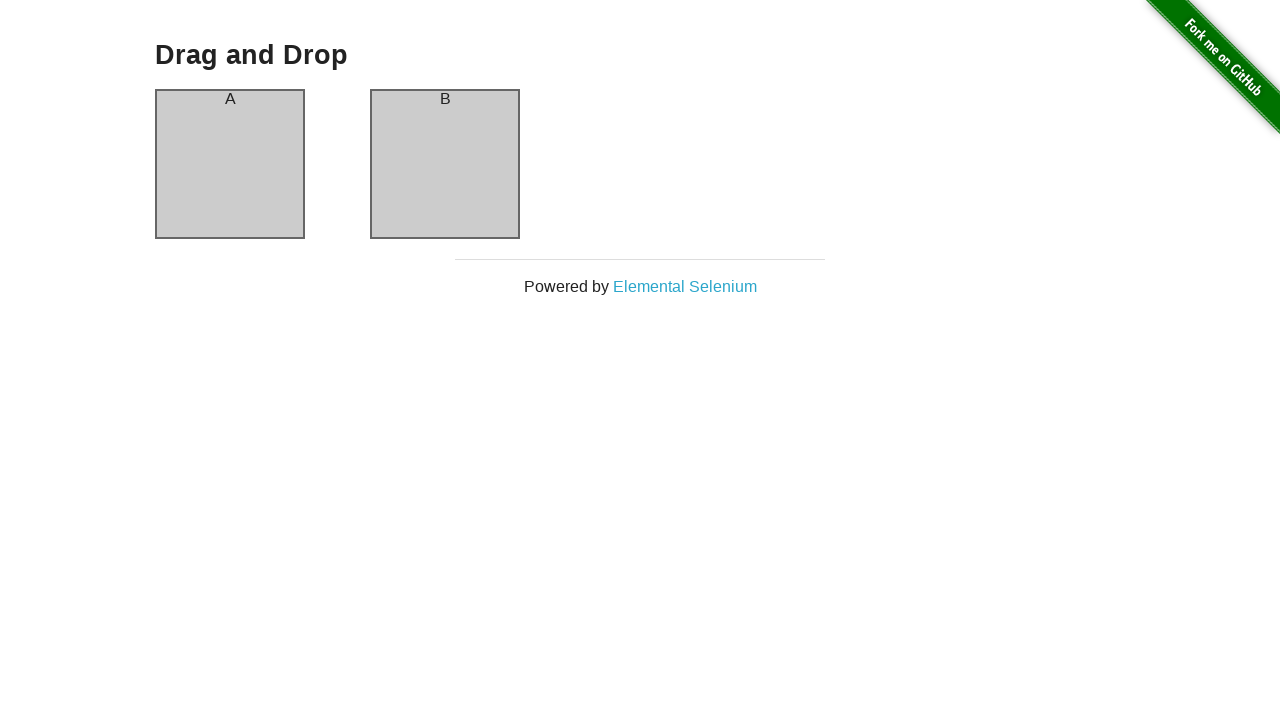

Located Box A element
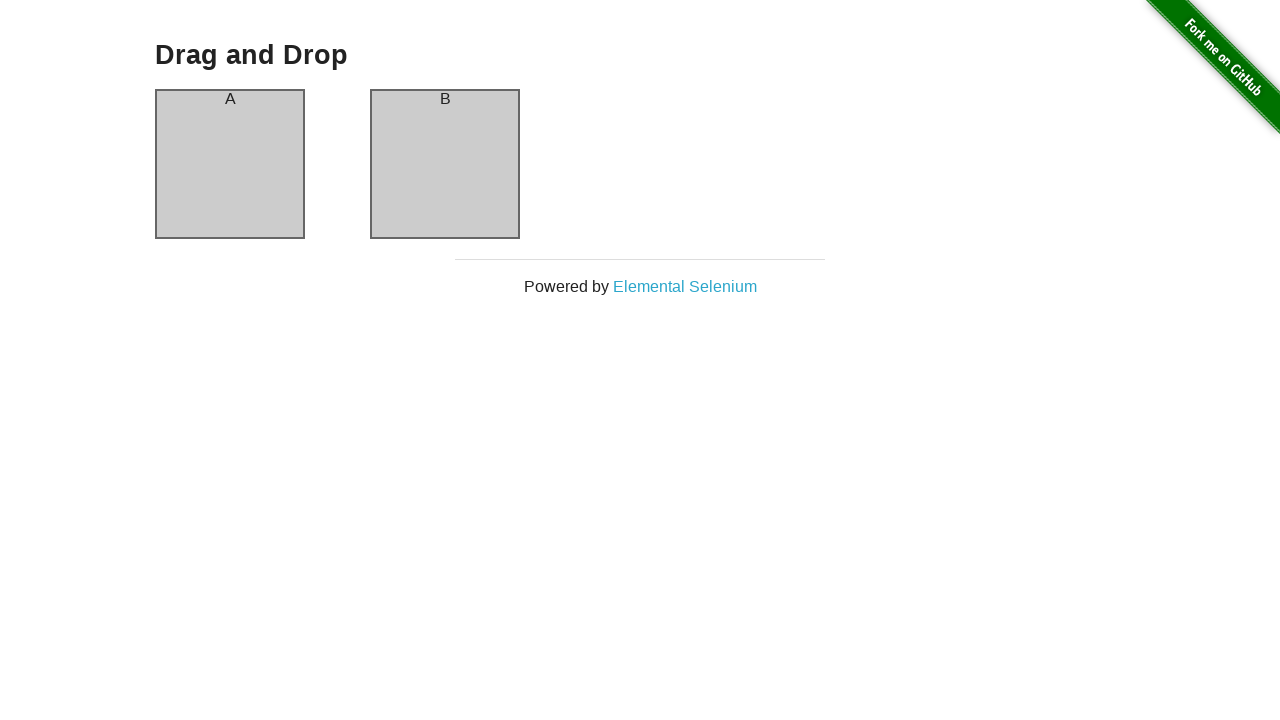

Located Box B element
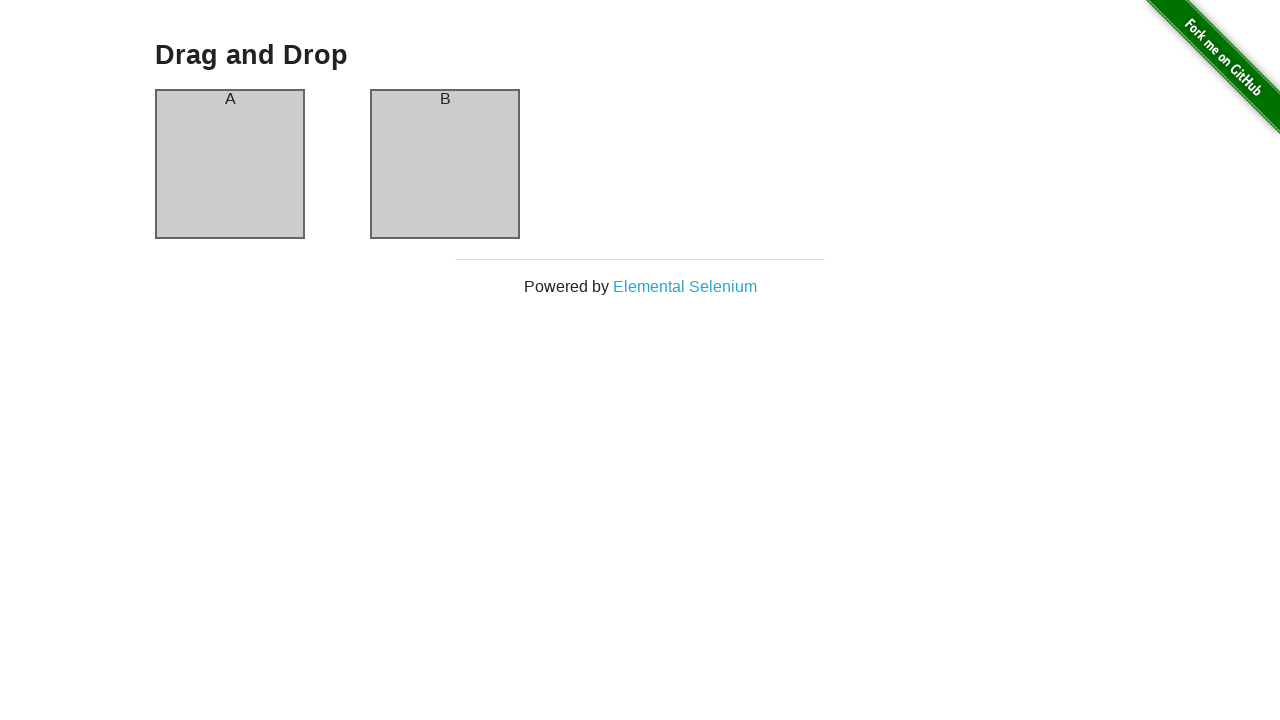

Retrieved bounding box for Box A
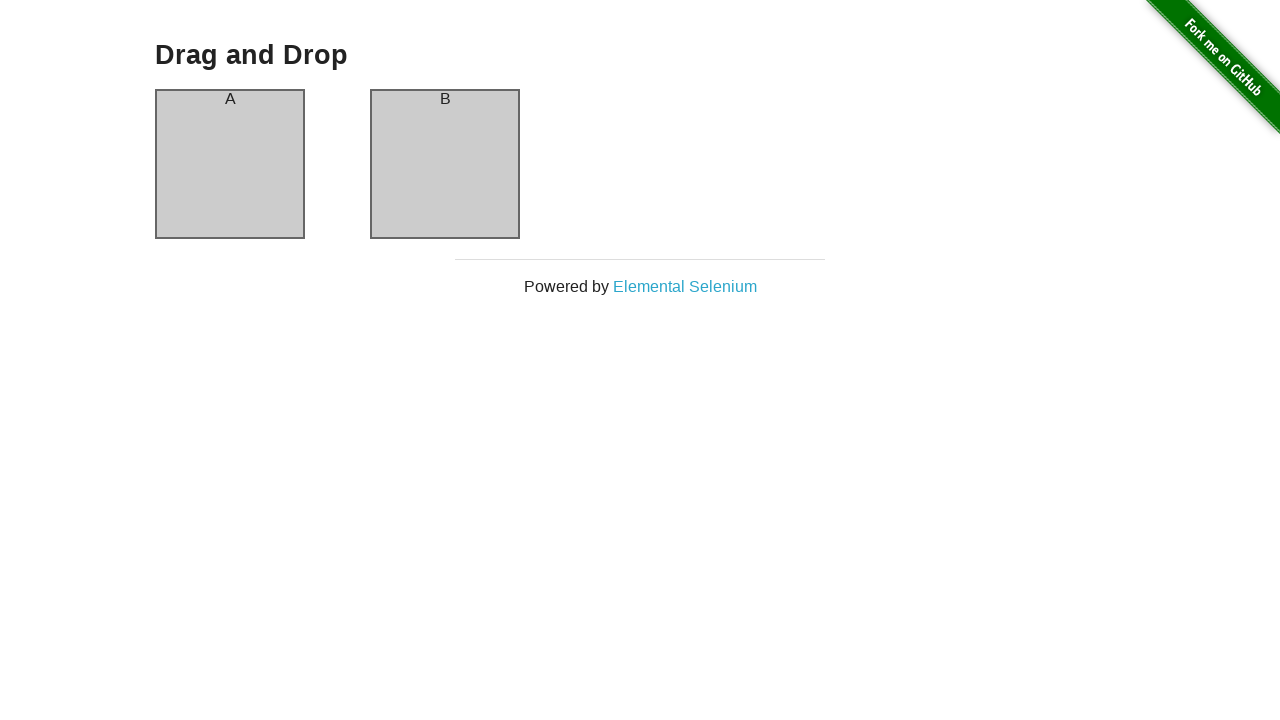

Retrieved bounding box for Box B
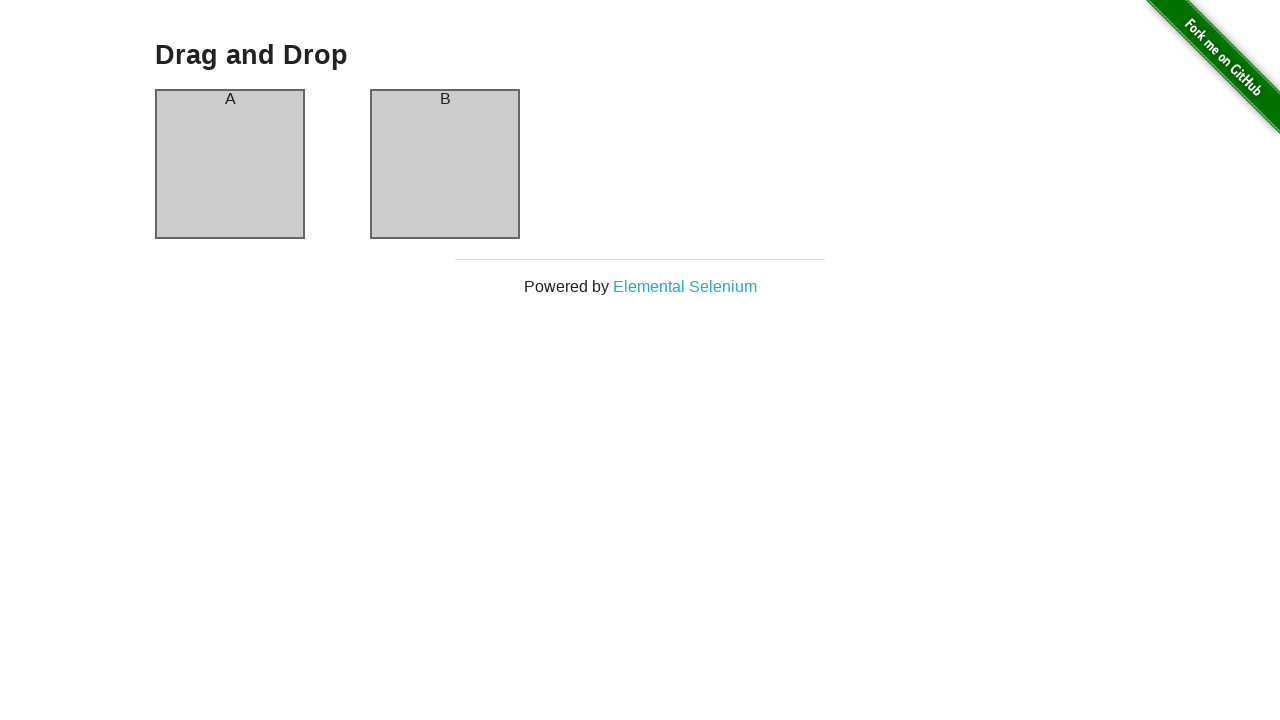

Moved mouse to center of Box A at (230, 164)
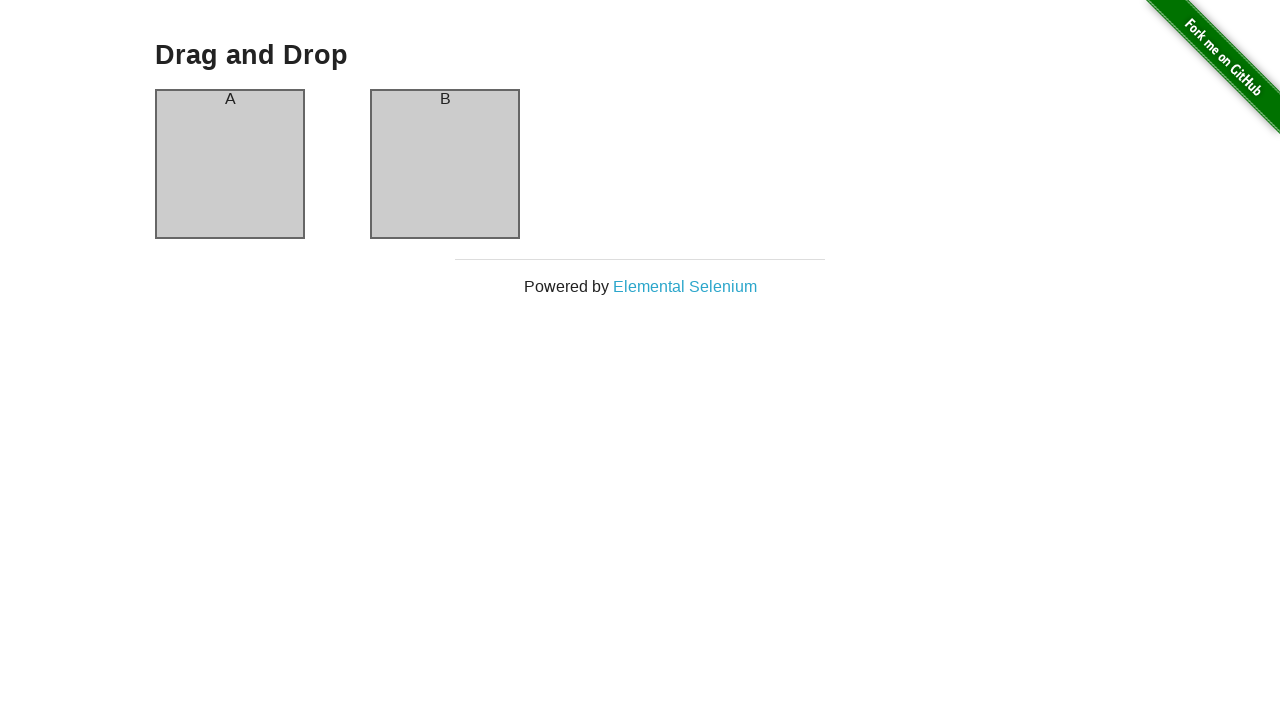

Pressed mouse button down on Box A at (230, 164)
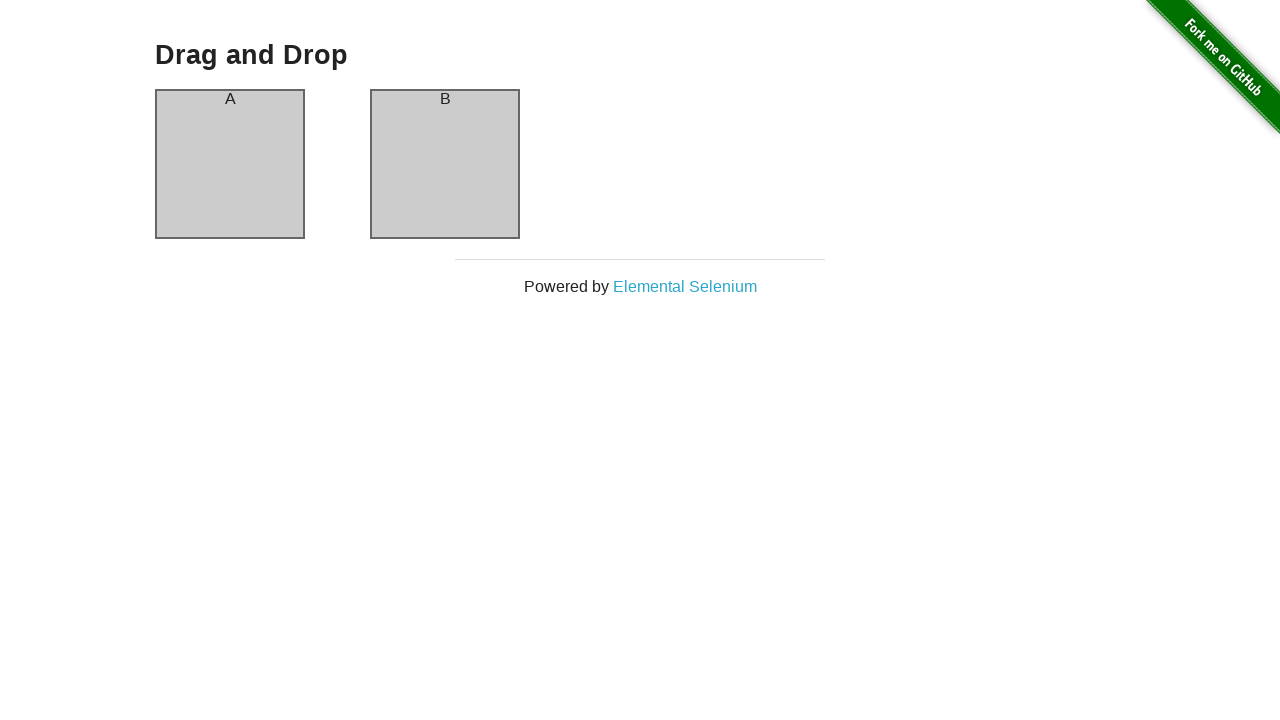

Dragged Box A to center of Box B at (445, 164)
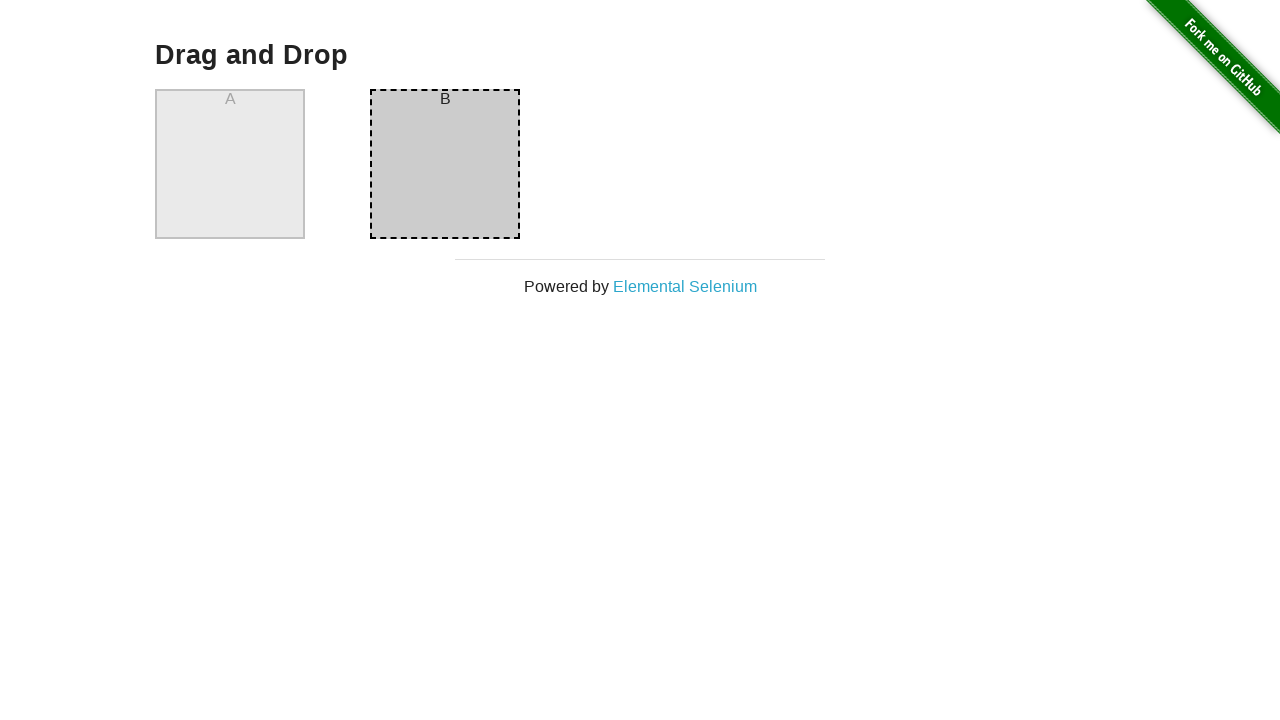

Released mouse button to drop Box A onto Box B at (445, 164)
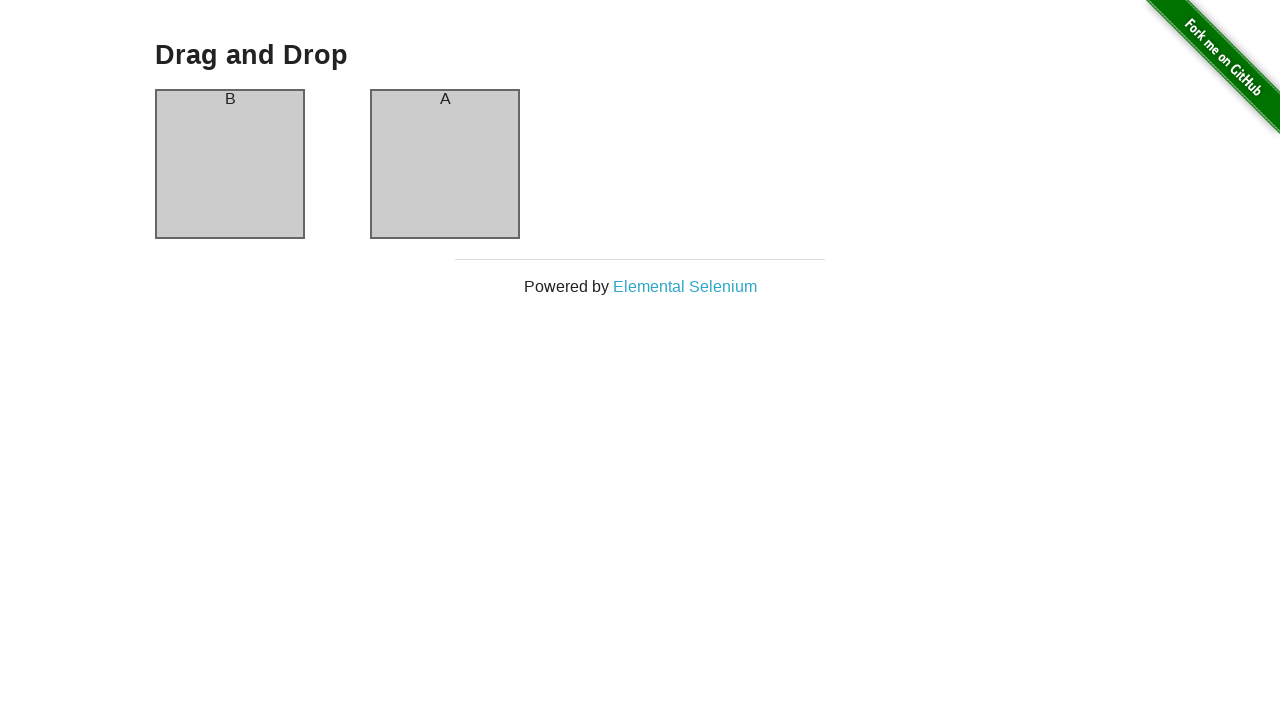

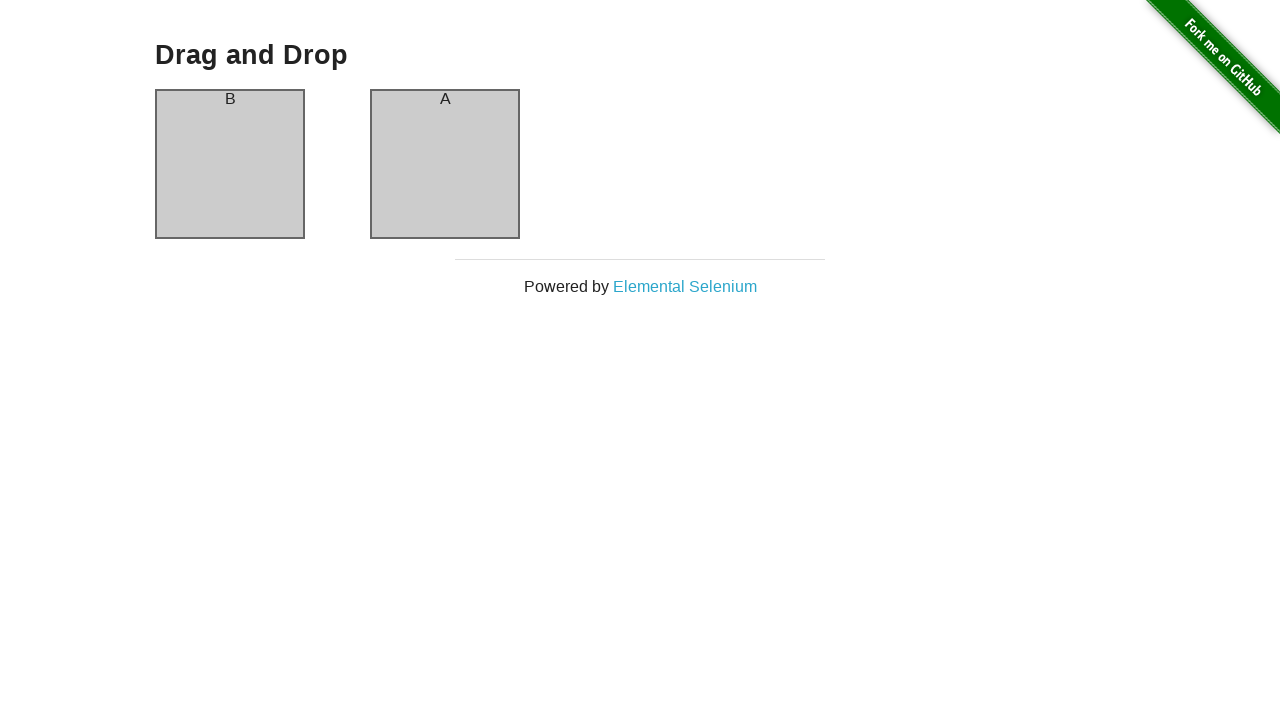